Tests React Semantic UI dropdown by selecting different names and verifying the selection is displayed

Starting URL: https://react.semantic-ui.com/maximize/dropdown-example-selection/

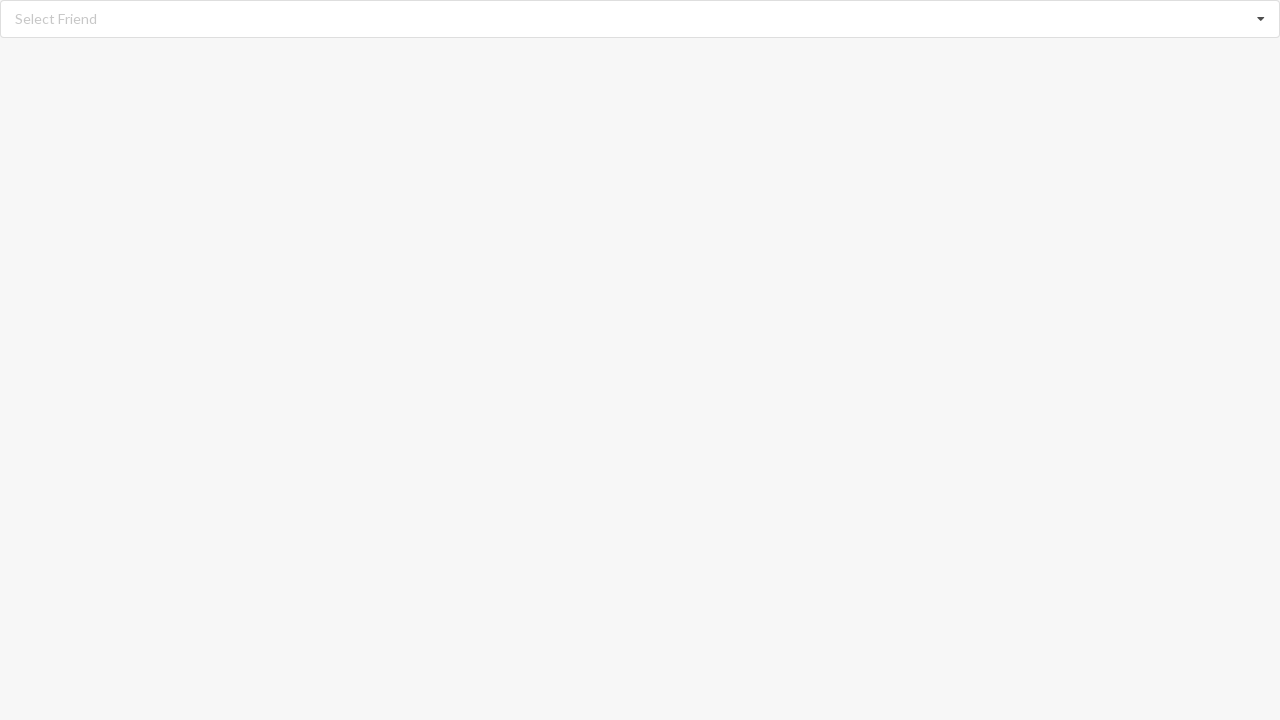

Clicked dropdown icon to open menu at (1261, 19) on i.dropdown
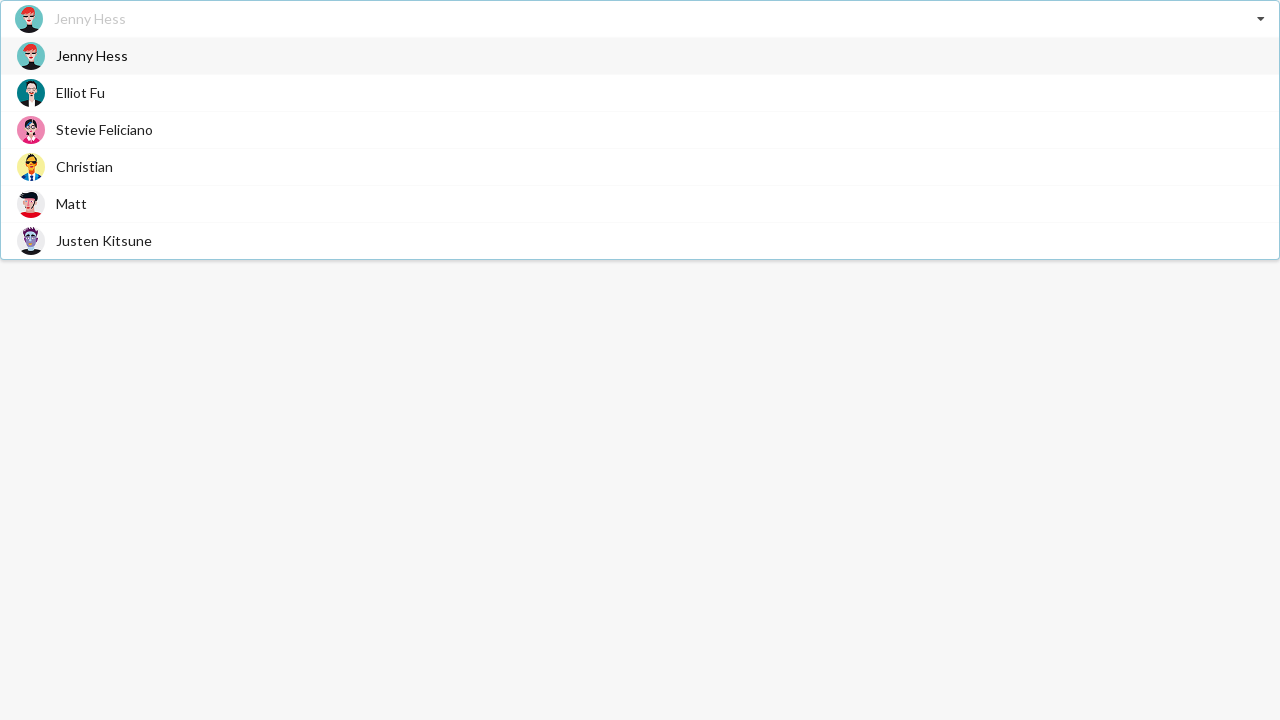

Dropdown menu items became visible
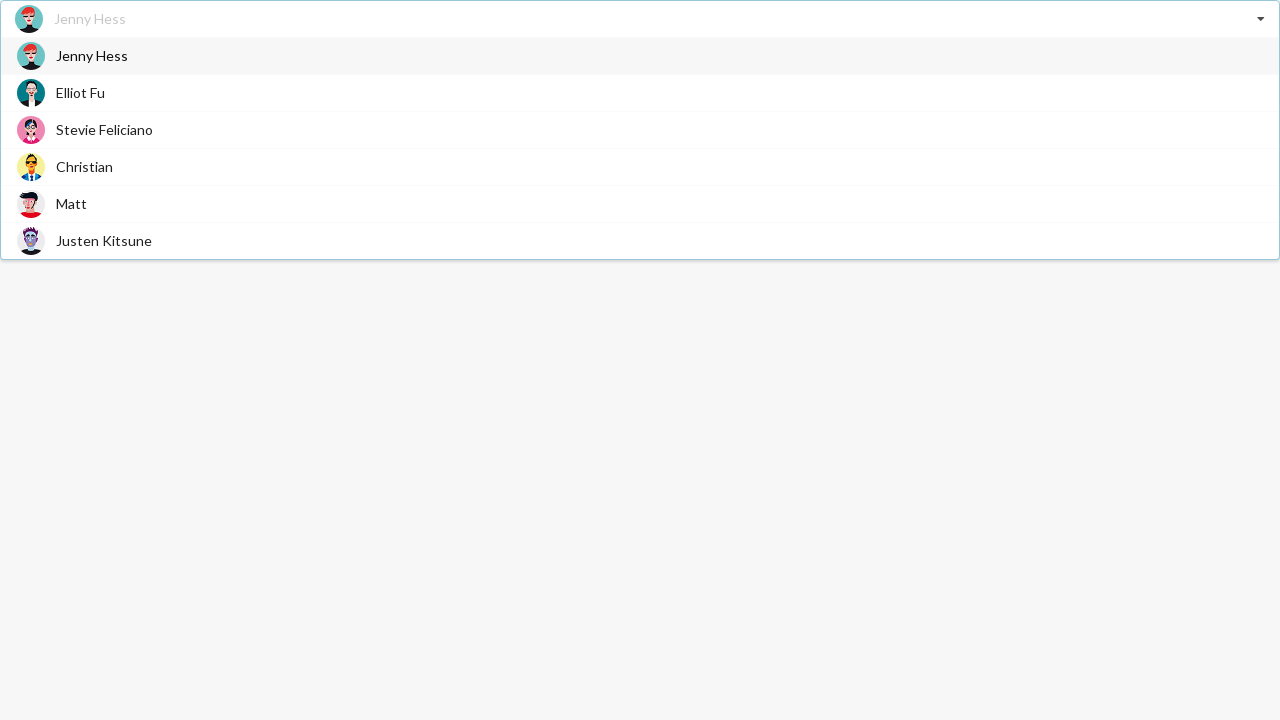

Selected 'Jenny Hess' from dropdown at (92, 56) on div.item>span.text >> internal:has-text="Jenny Hess"i
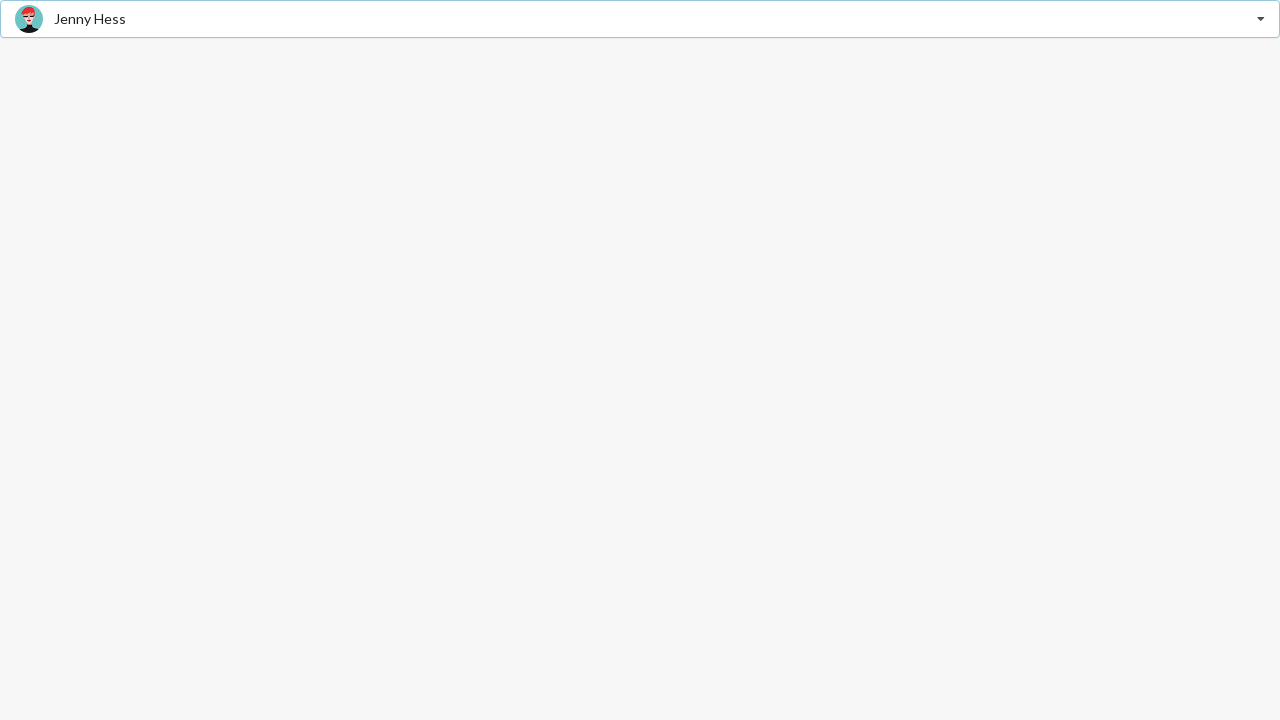

Clicked dropdown icon to open menu at (1261, 19) on i.dropdown
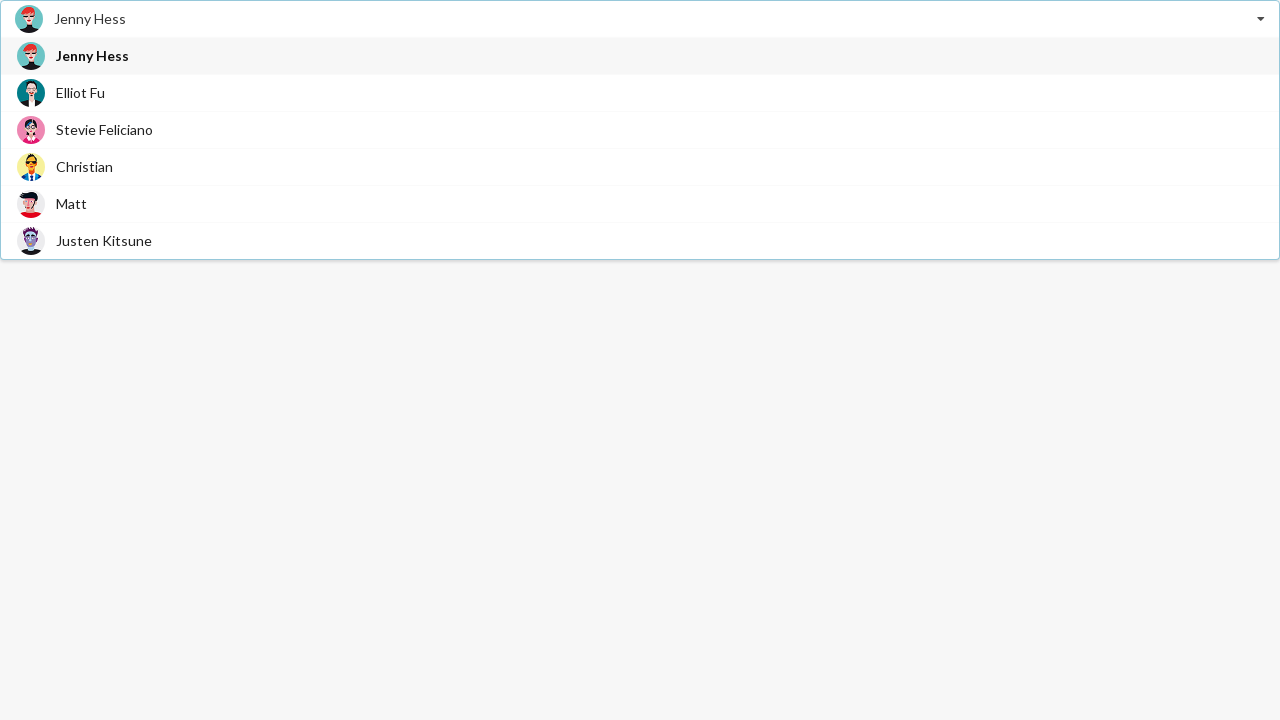

Dropdown menu items became visible
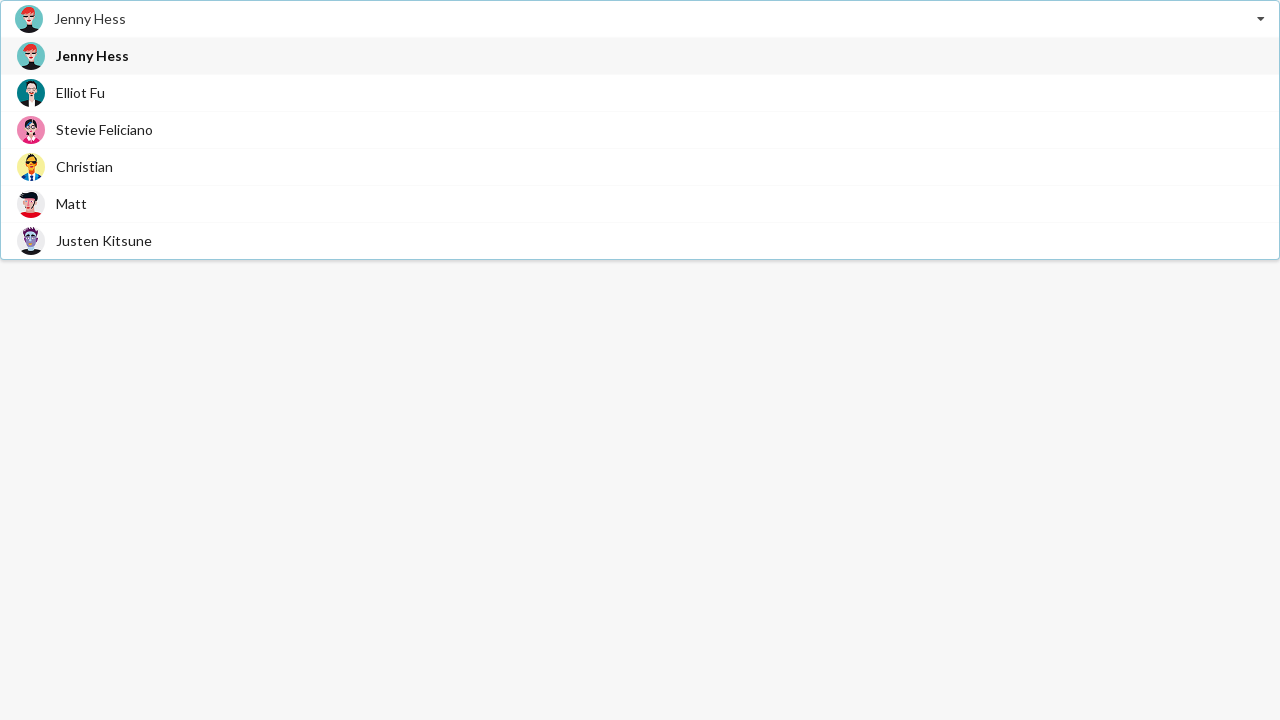

Selected 'Stevie Feliciano' from dropdown at (104, 130) on div.item>span.text >> internal:has-text="Stevie Feliciano"i
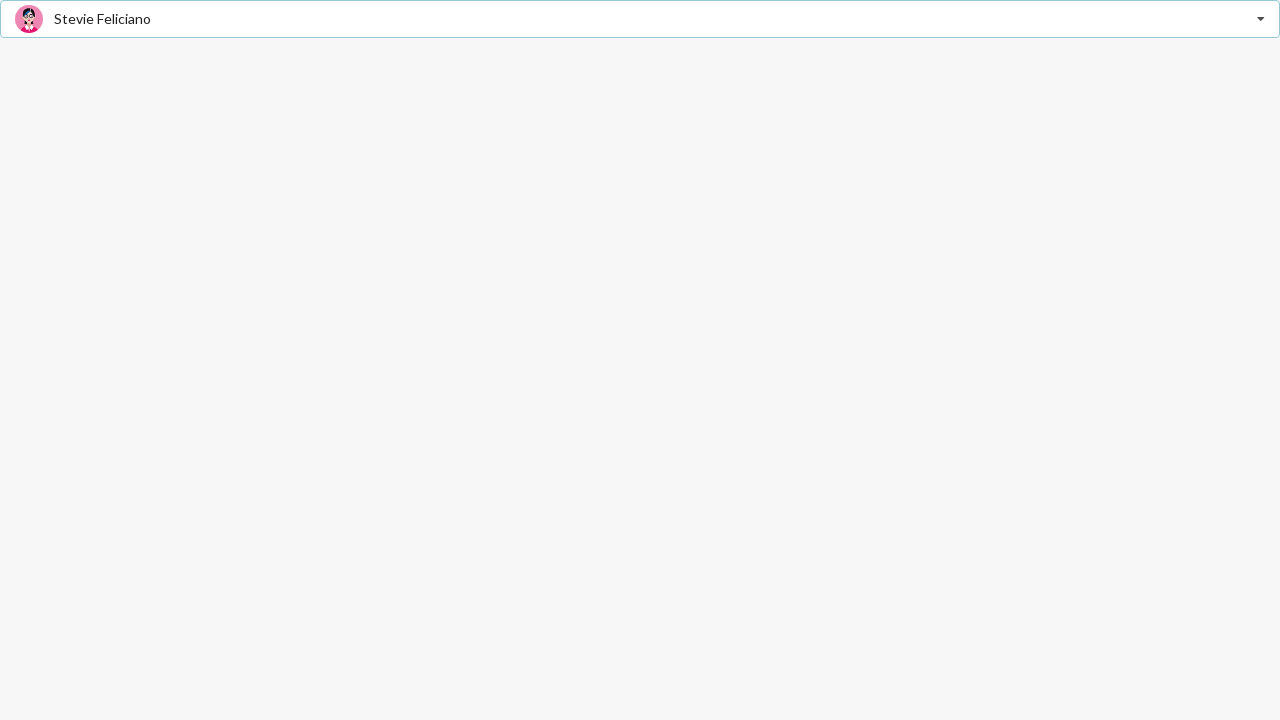

Clicked dropdown icon to open menu at (1261, 19) on i.dropdown
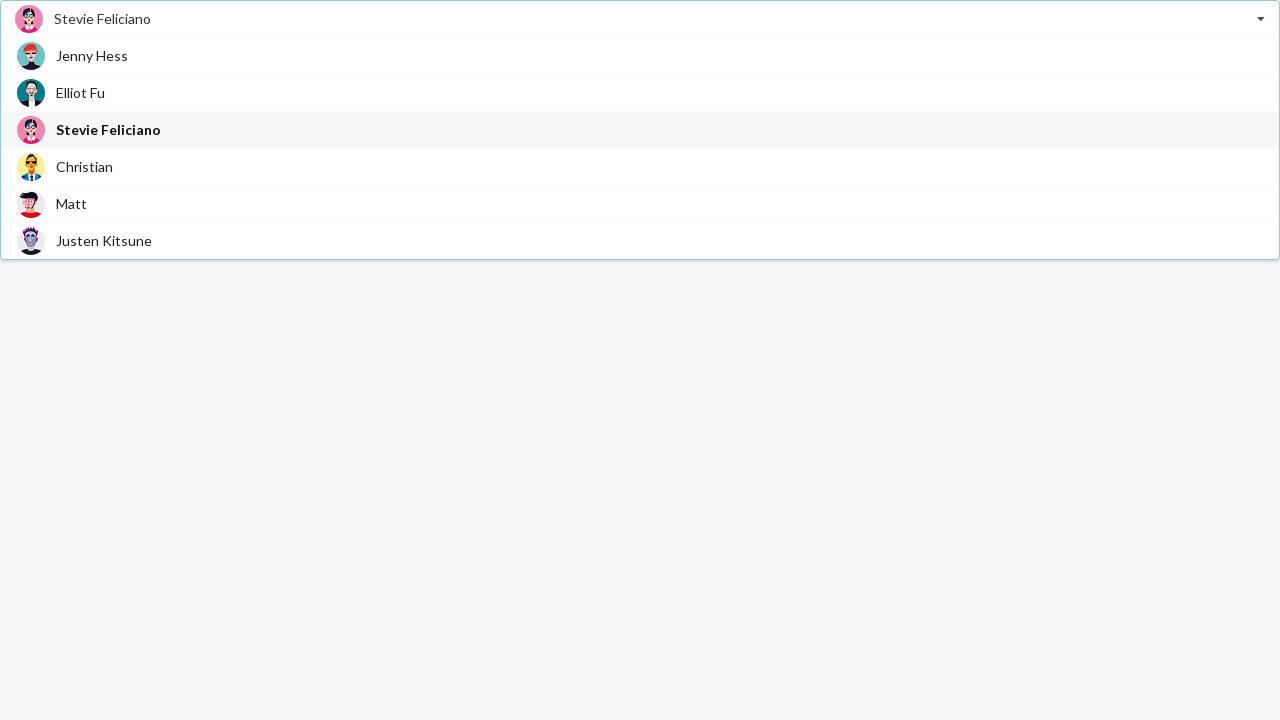

Dropdown menu items became visible
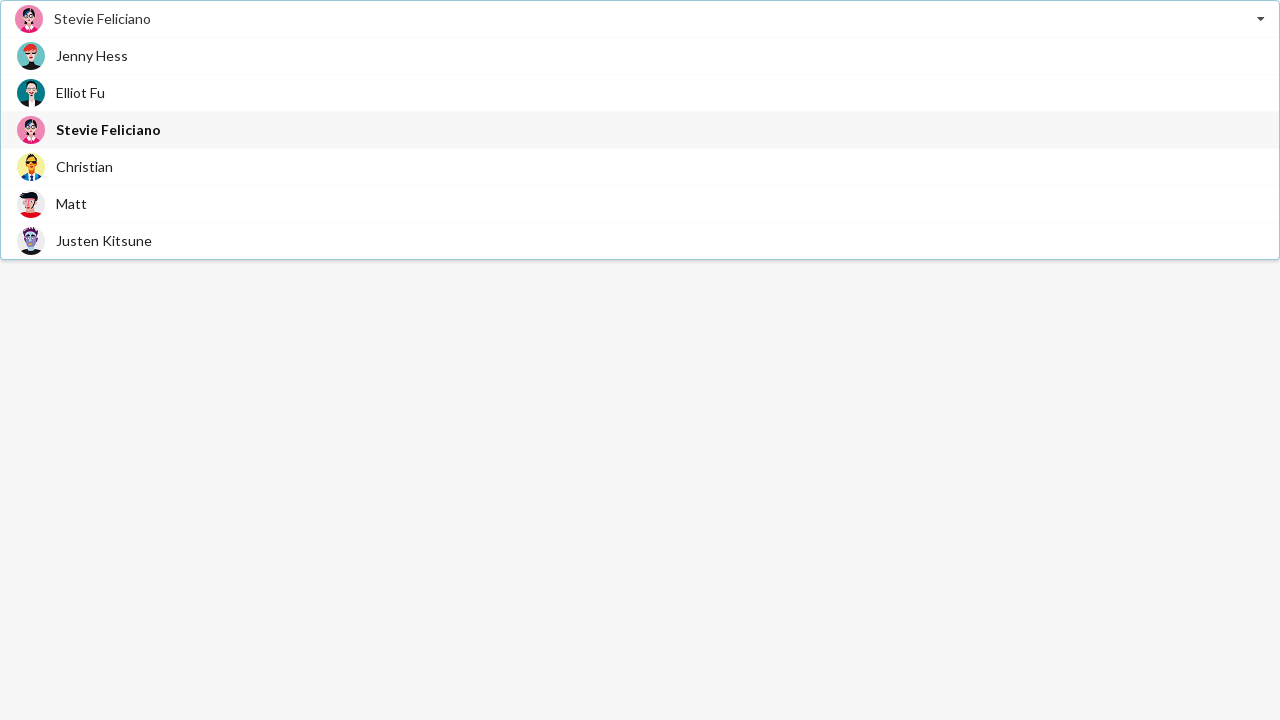

Selected 'Matt' from dropdown at (72, 204) on div.item>span.text >> internal:has-text="Matt"i
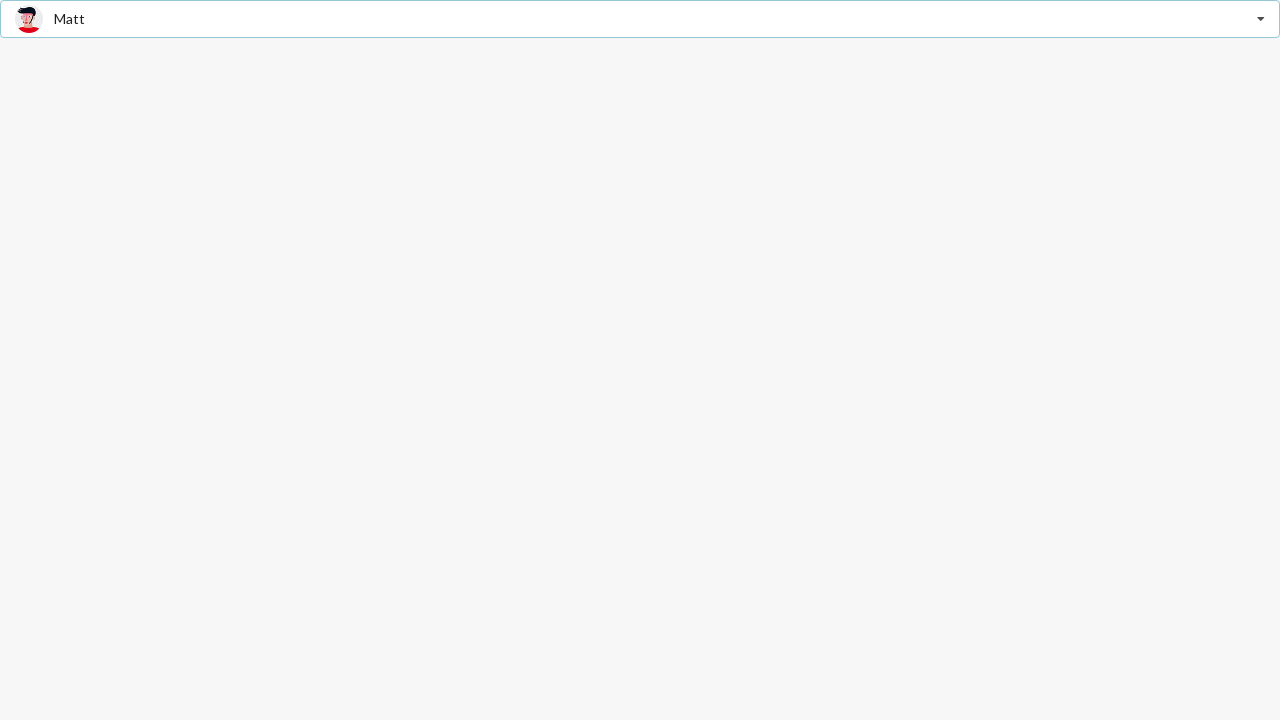

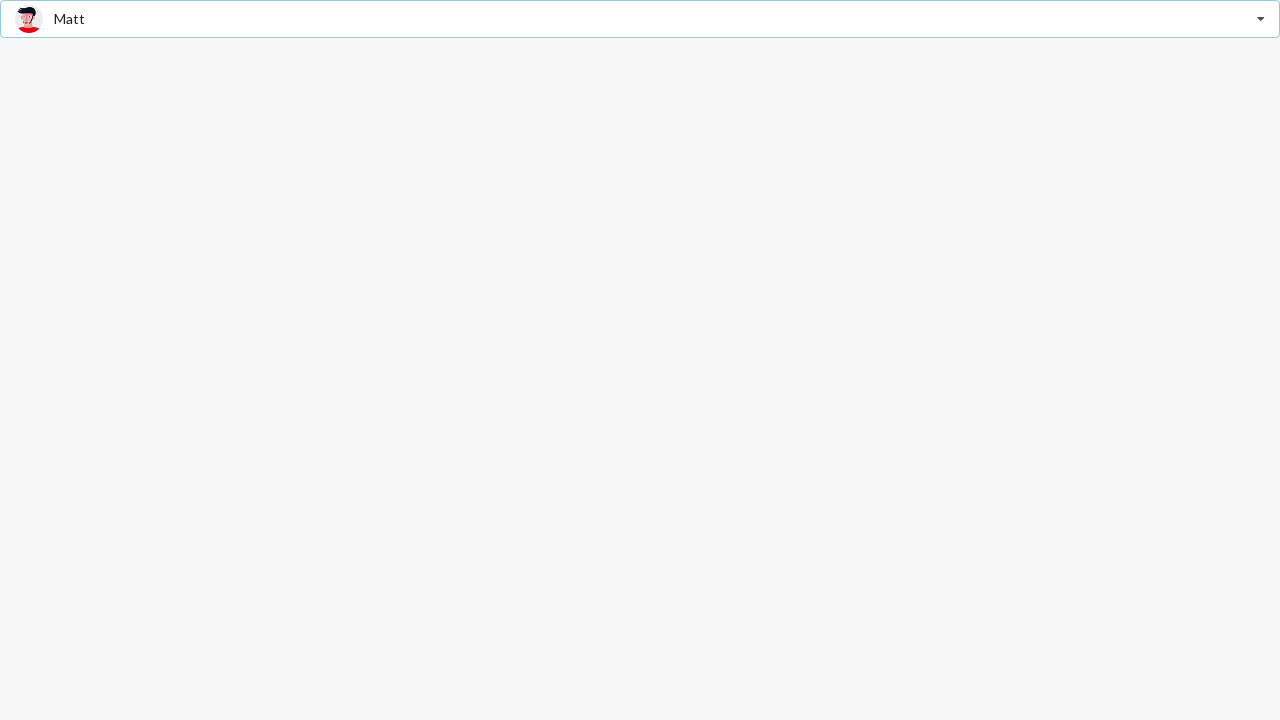